Navigates to a calendar page displaying Indian holidays for 2015 and verifies the holiday table is loaded with data

Starting URL: http://portalseven.com/calendar/Holidays_India.jsp?year=2015

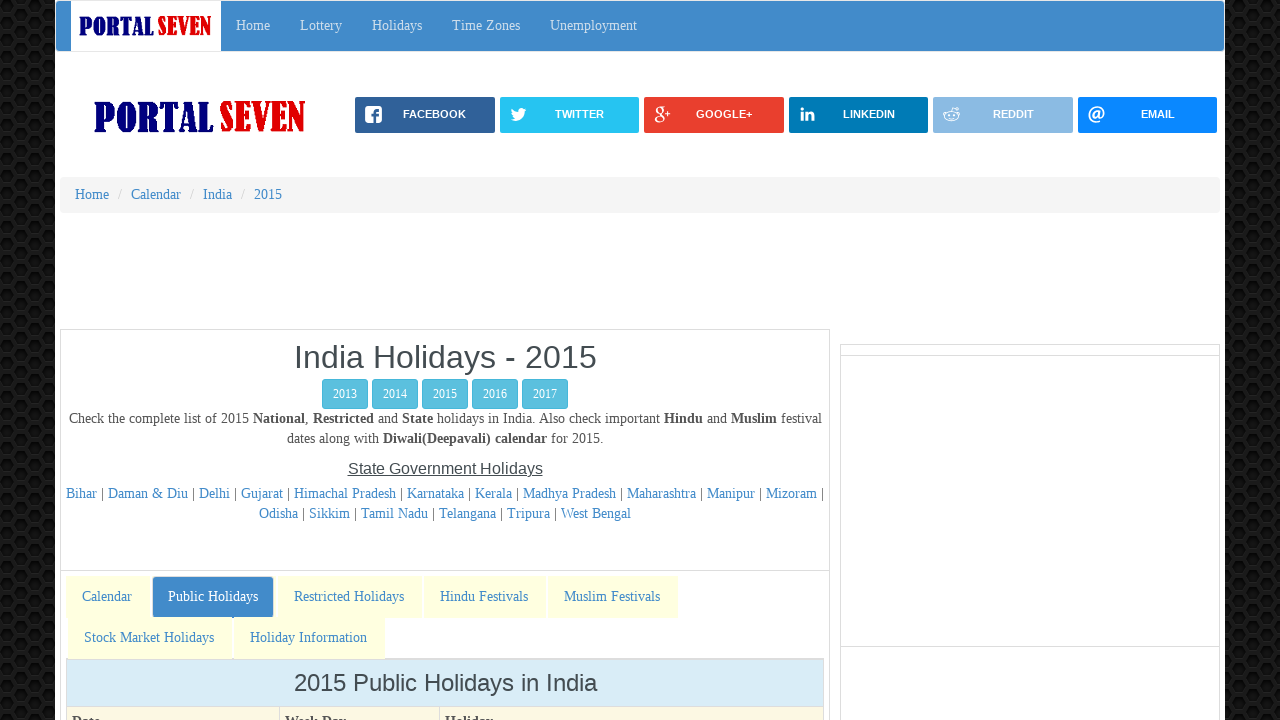

Navigated to Indian holidays calendar page for 2015
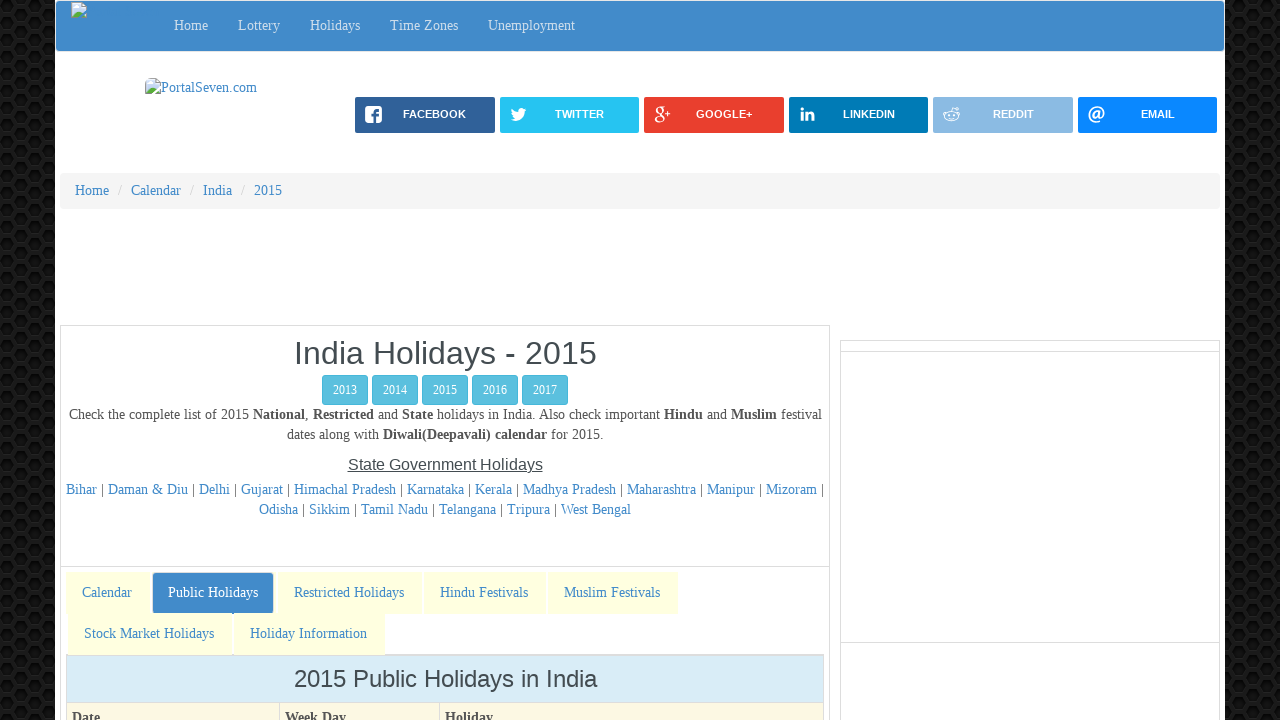

Holiday table loaded successfully
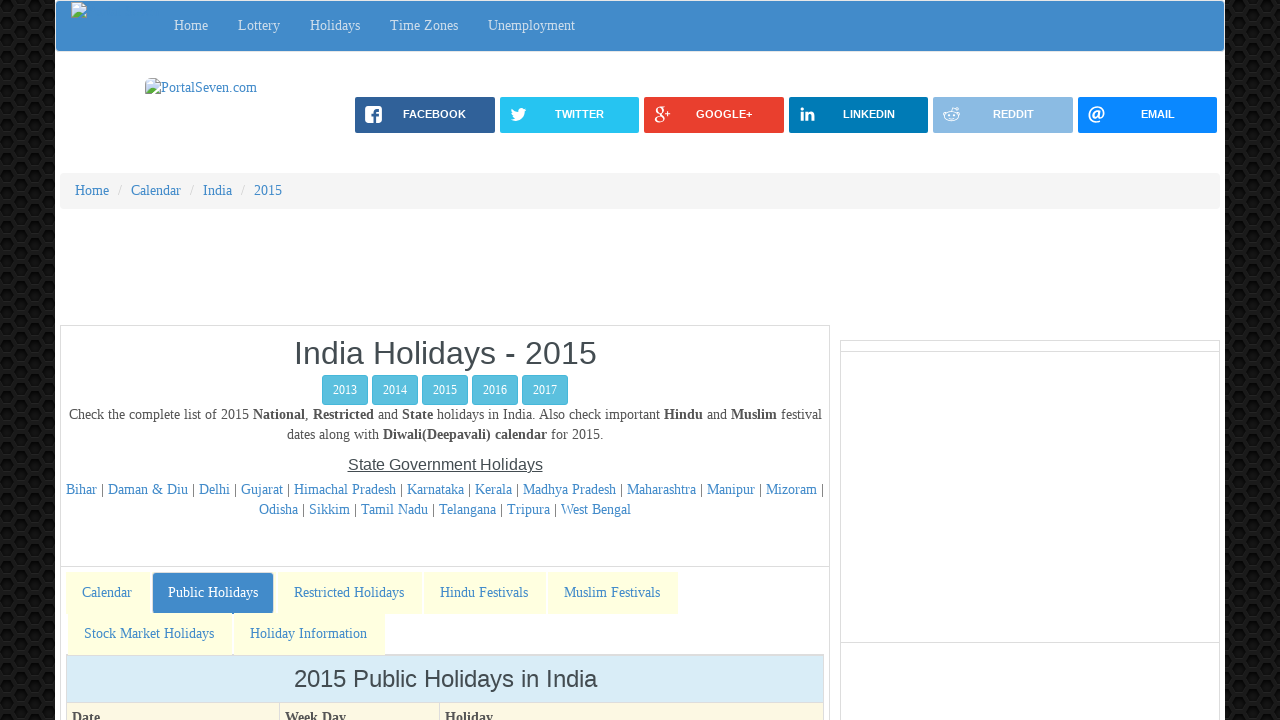

Located all table rows in the holiday table
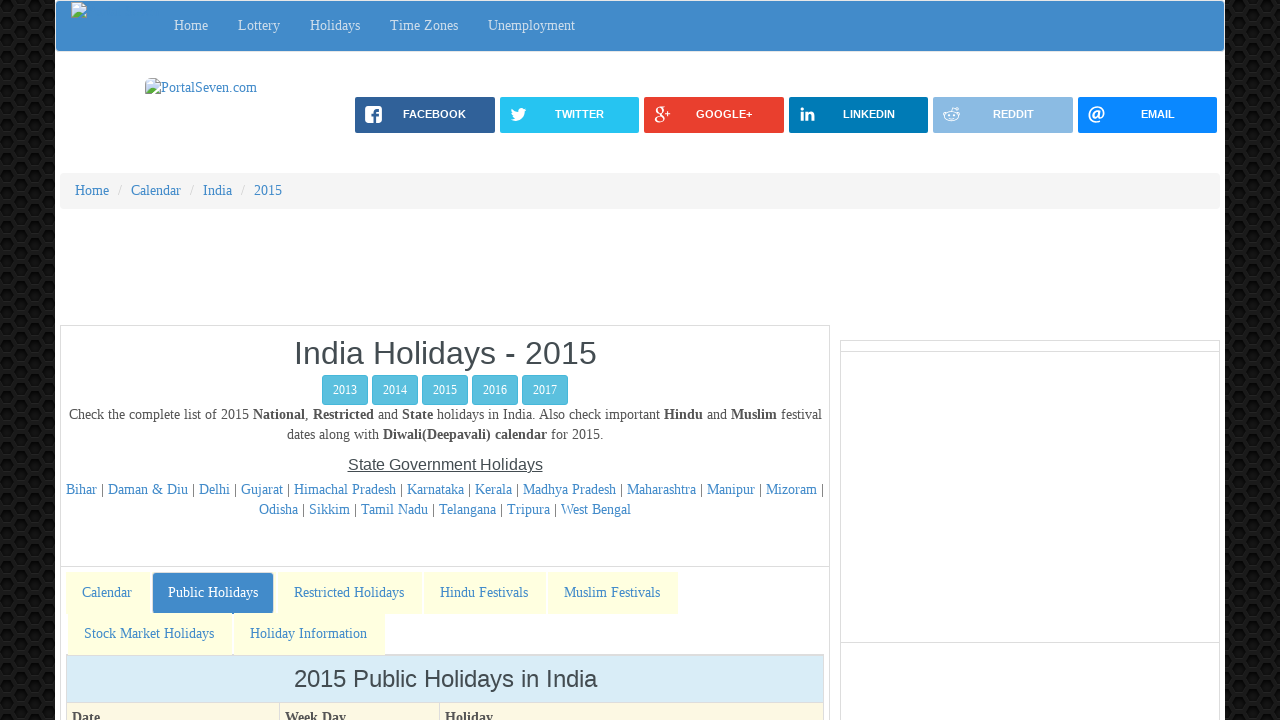

Verified holiday table contains 213 rows (more than 2)
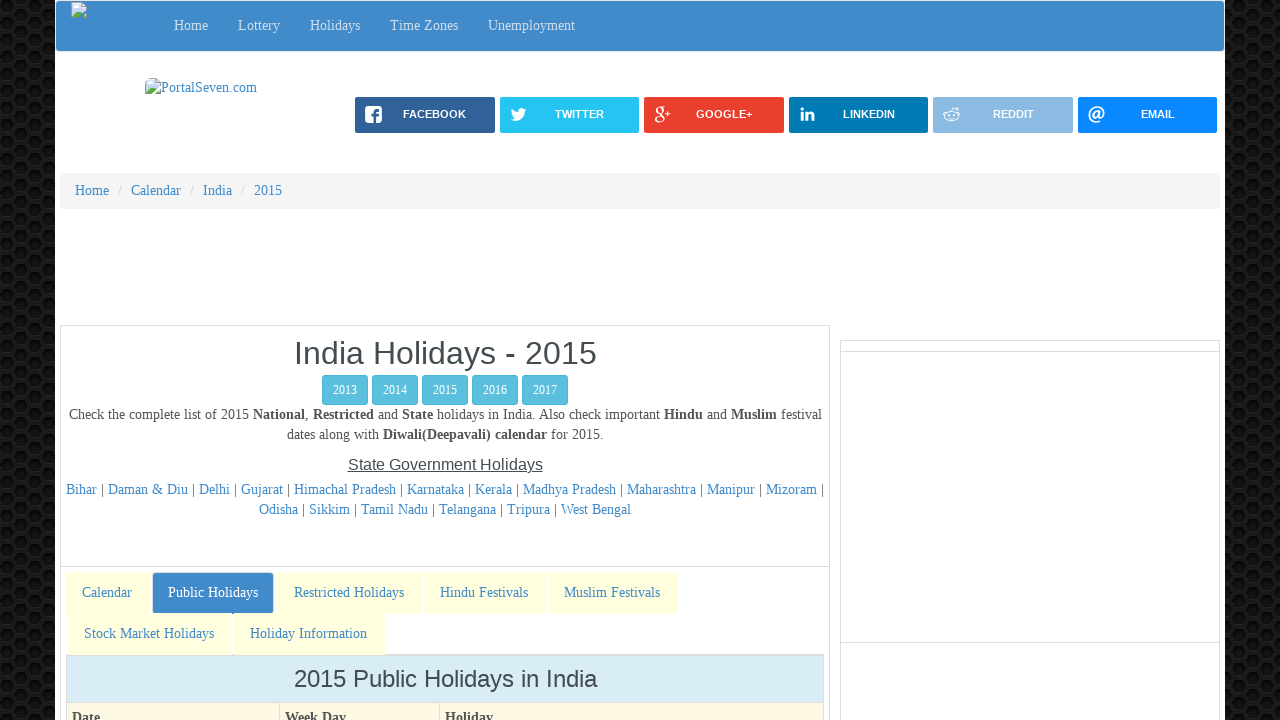

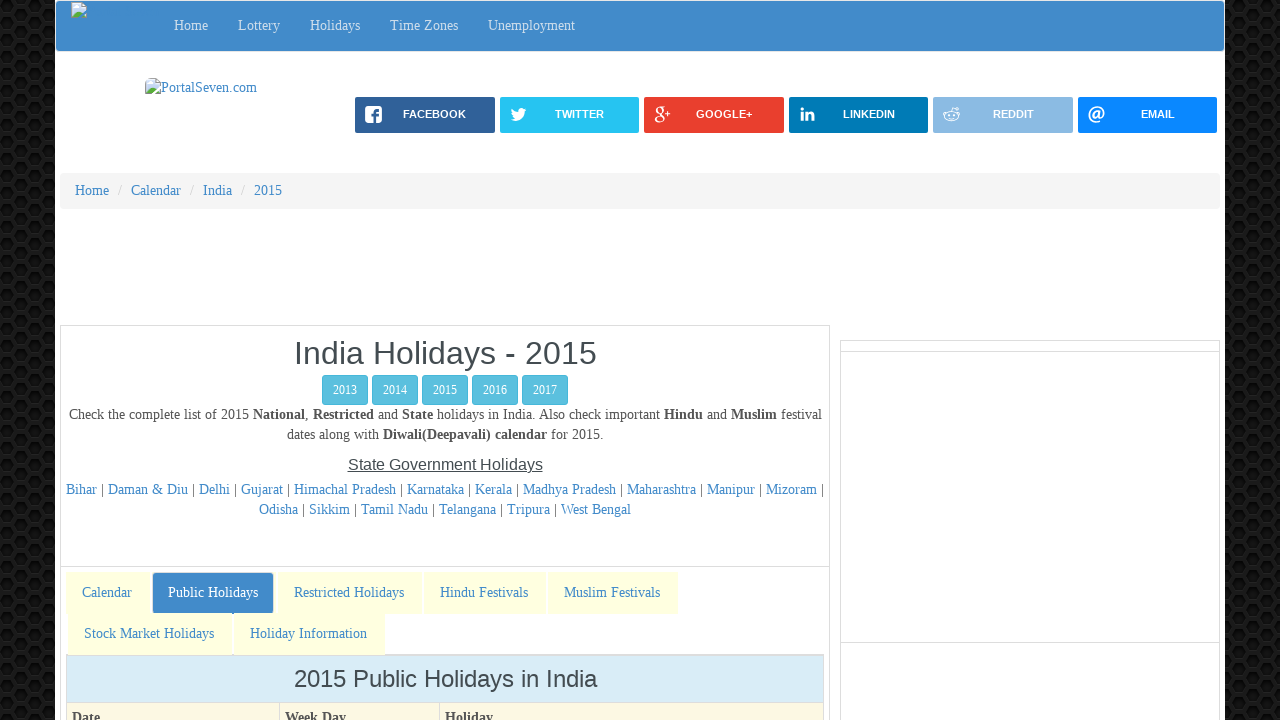